Tests destroying a todo by replacing its text with an empty string and pressing Enter

Starting URL: https://todomvc.com/examples/typescript-angular/#/

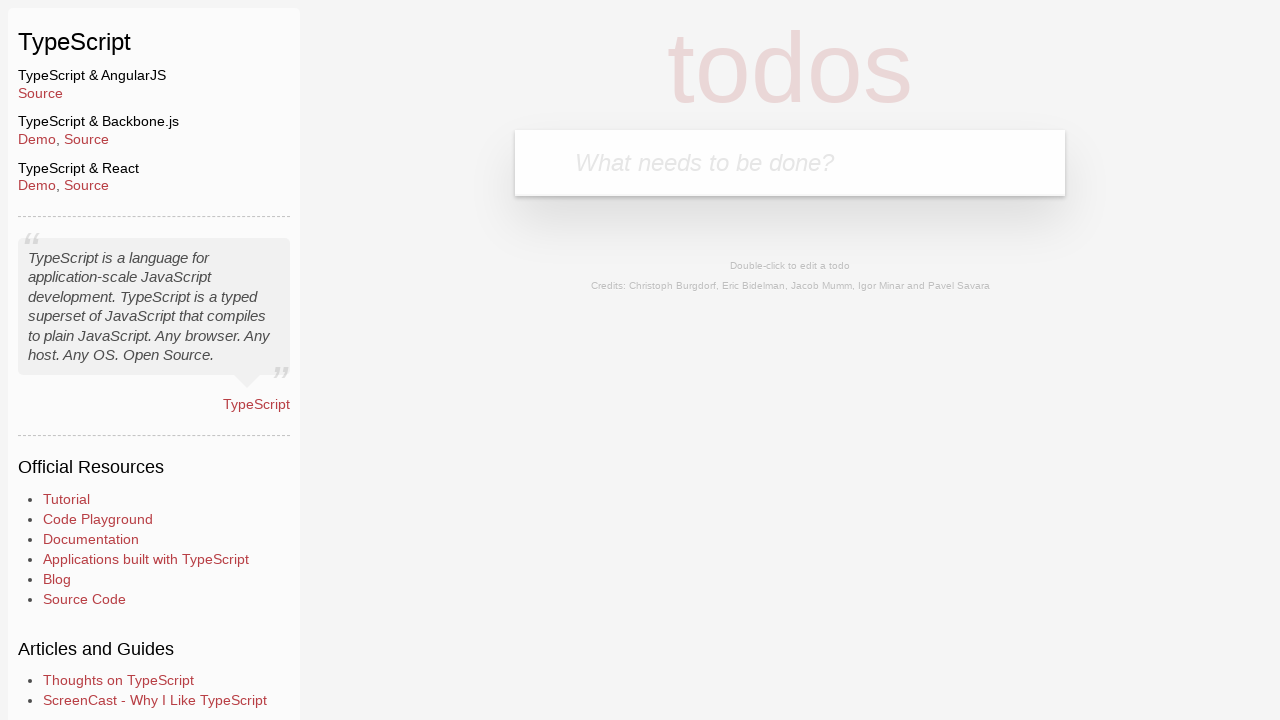

Filled new todo input with 'Lorem' on .new-todo
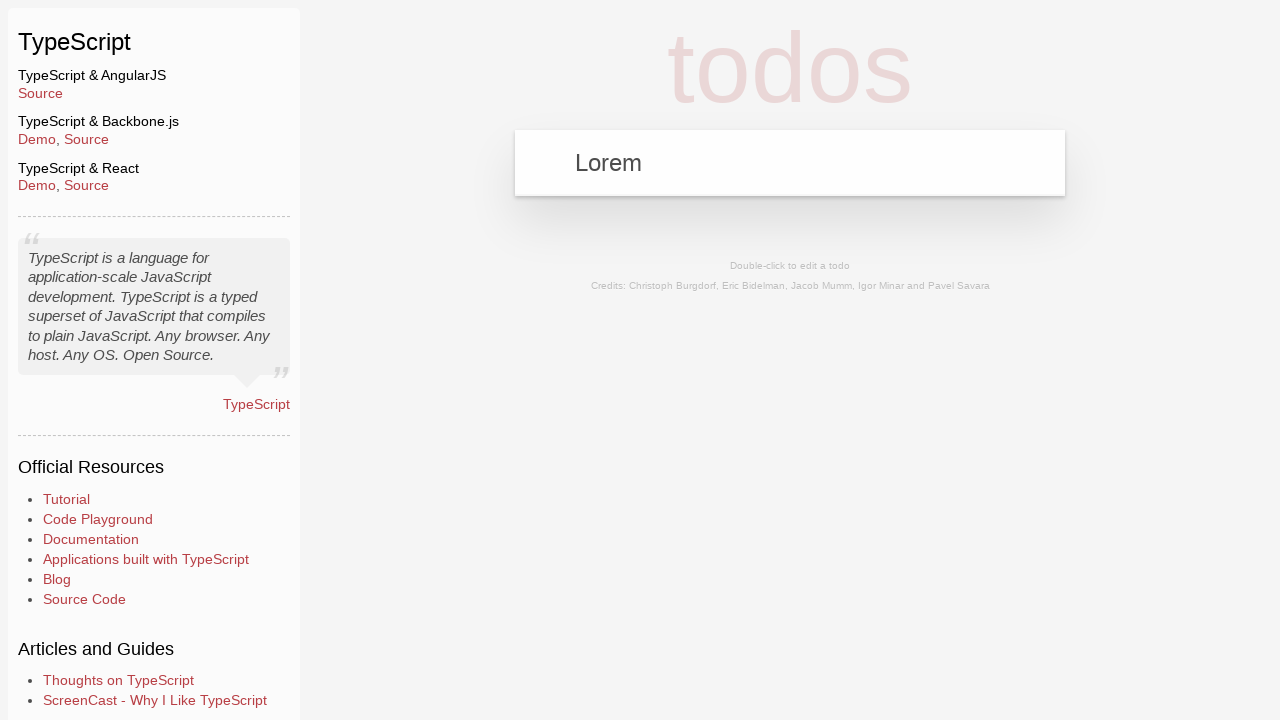

Pressed Enter to create the todo on .new-todo
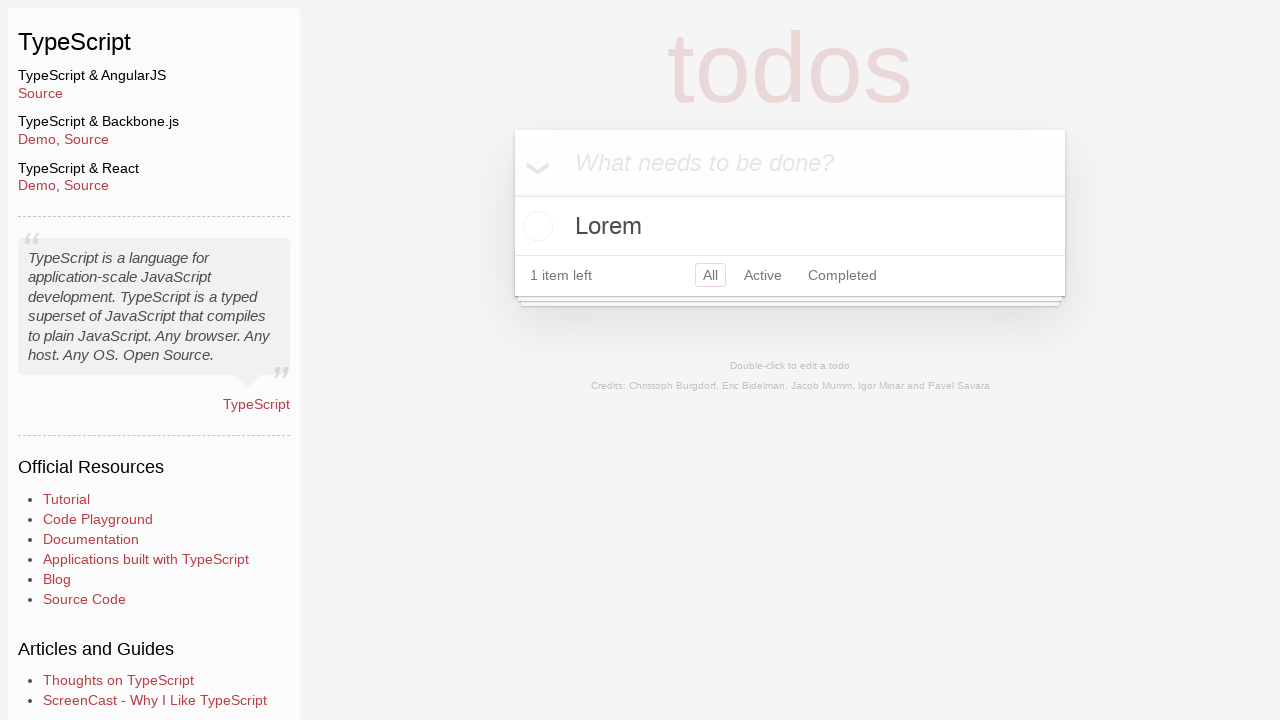

Double-clicked on todo text to enter edit mode at (790, 226) on text=Lorem
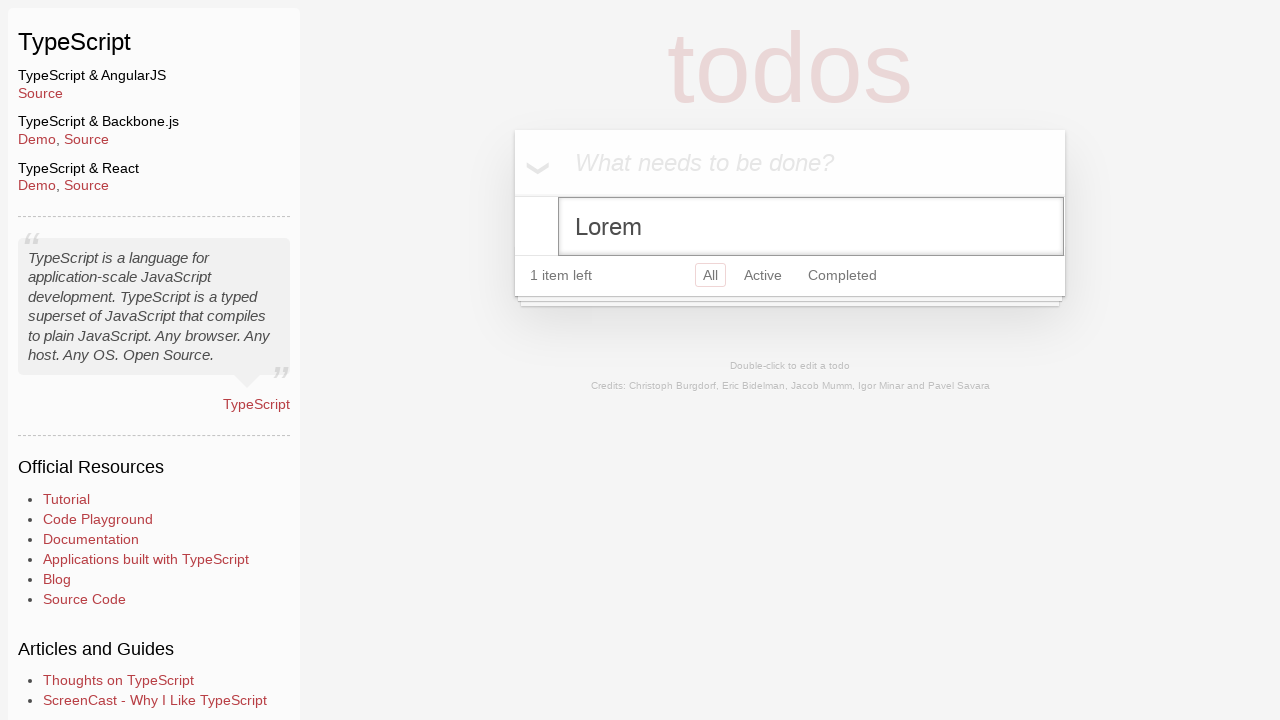

Cleared the todo text by replacing with empty string on .edit
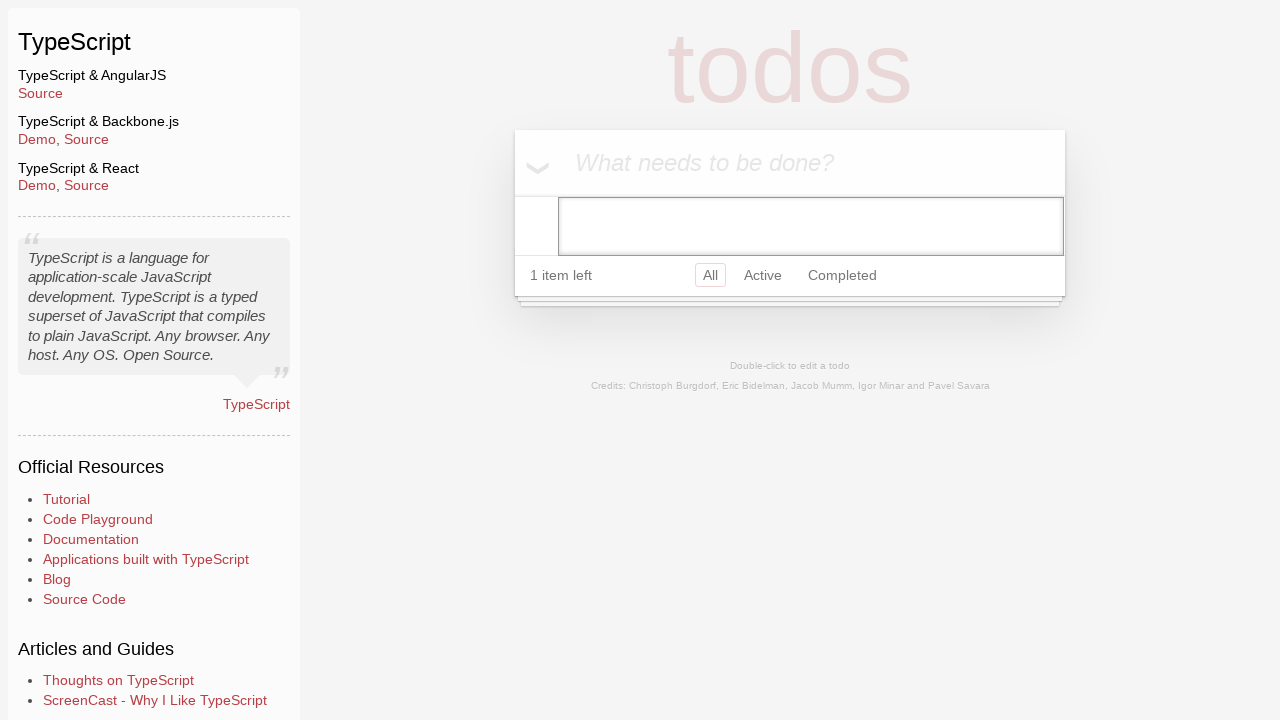

Pressed Enter to confirm the empty edit, destroying the todo on .edit
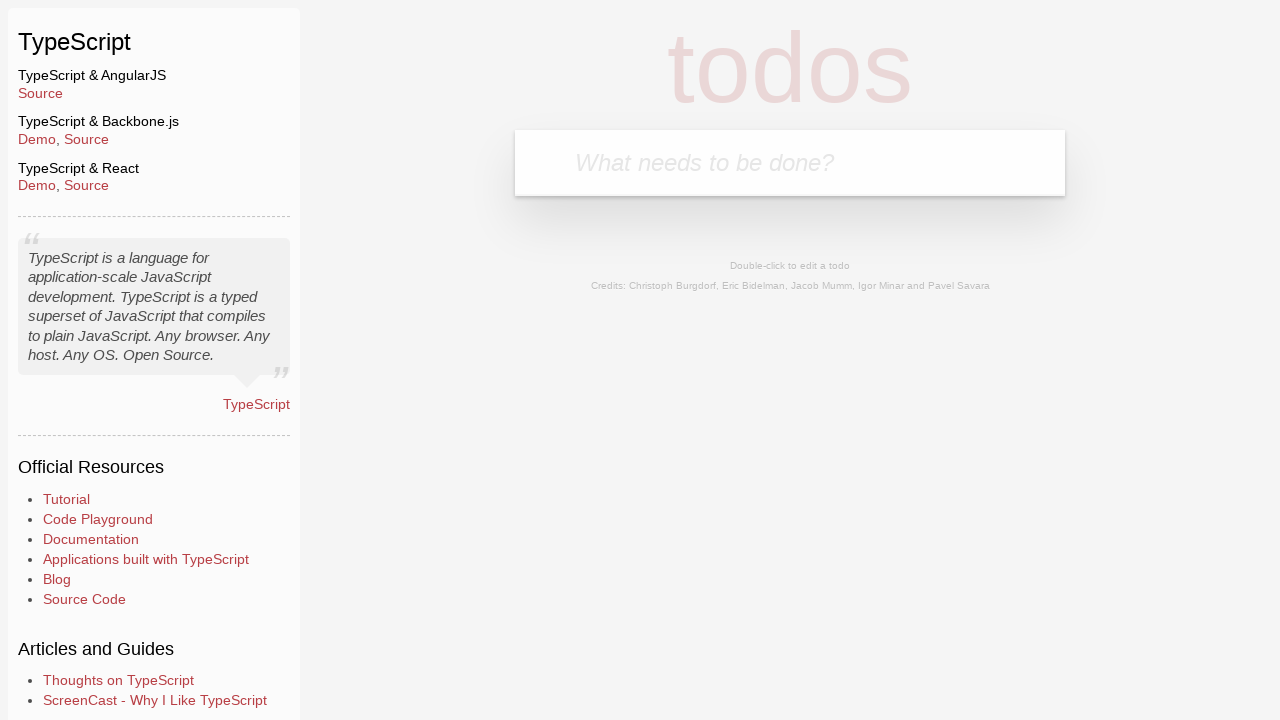

Waited 500ms for any DOM updates to complete
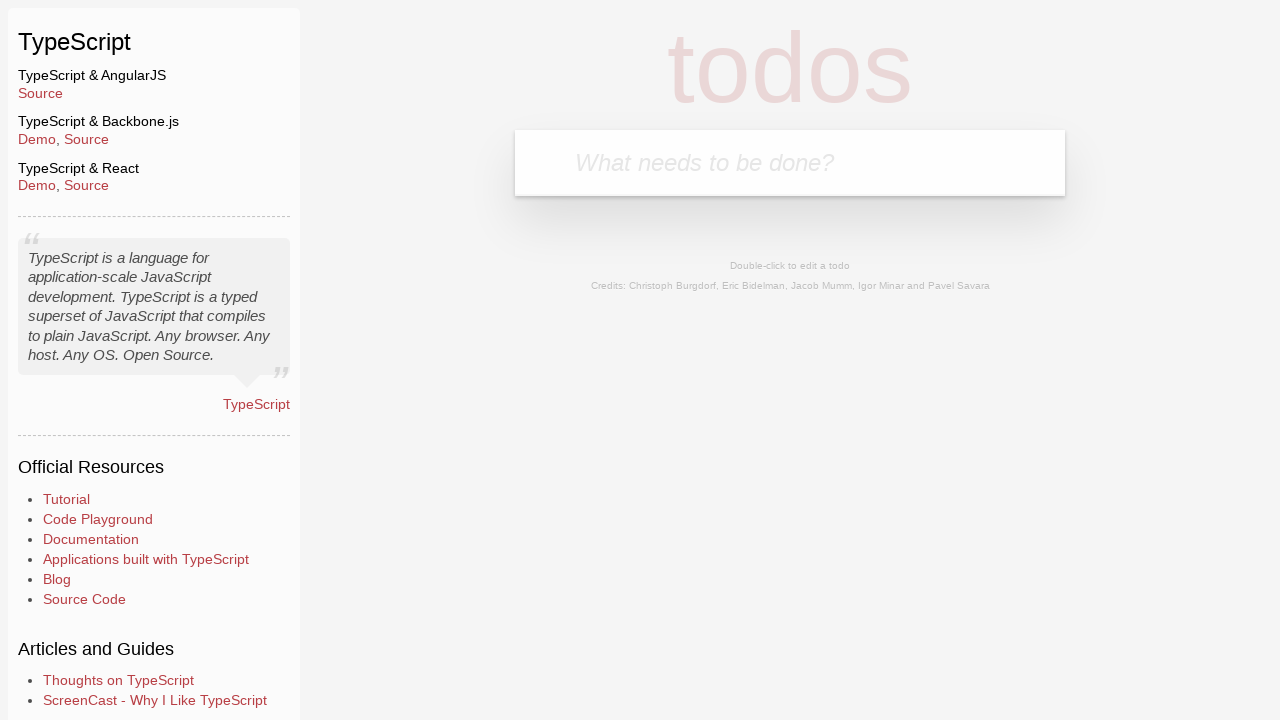

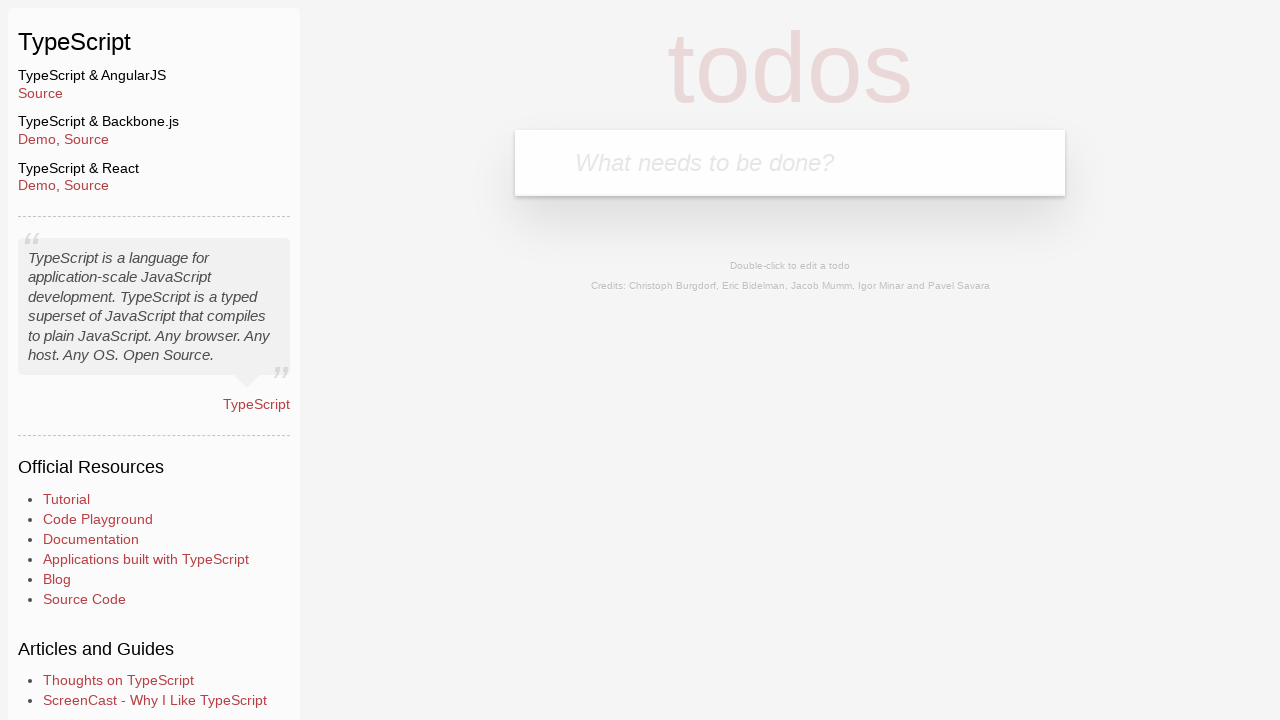